Tests Bootstrap dropdown interaction by clicking to open and selecting options

Starting URL: https://getbootstrap.com/docs/5.0/components/dropdowns/

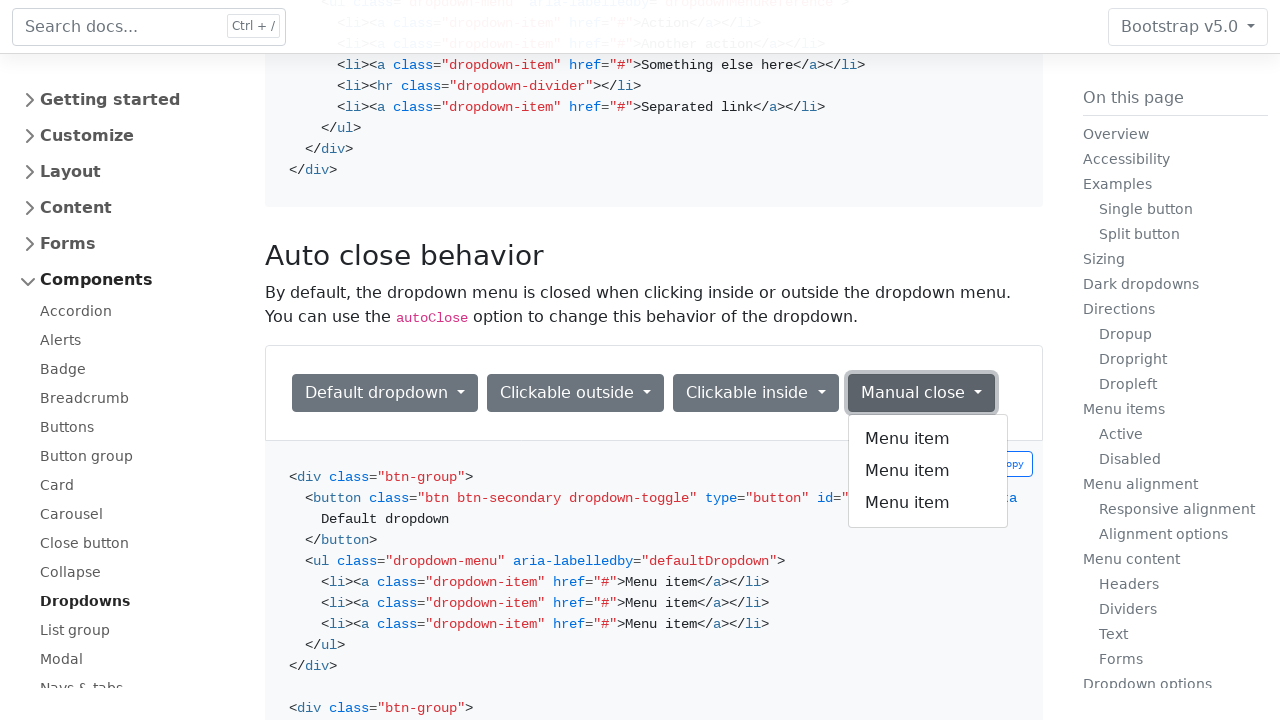

Clicked dropdown toggle to open Bootstrap dropdown menu at (1188, 27) on .dropdown-toggle
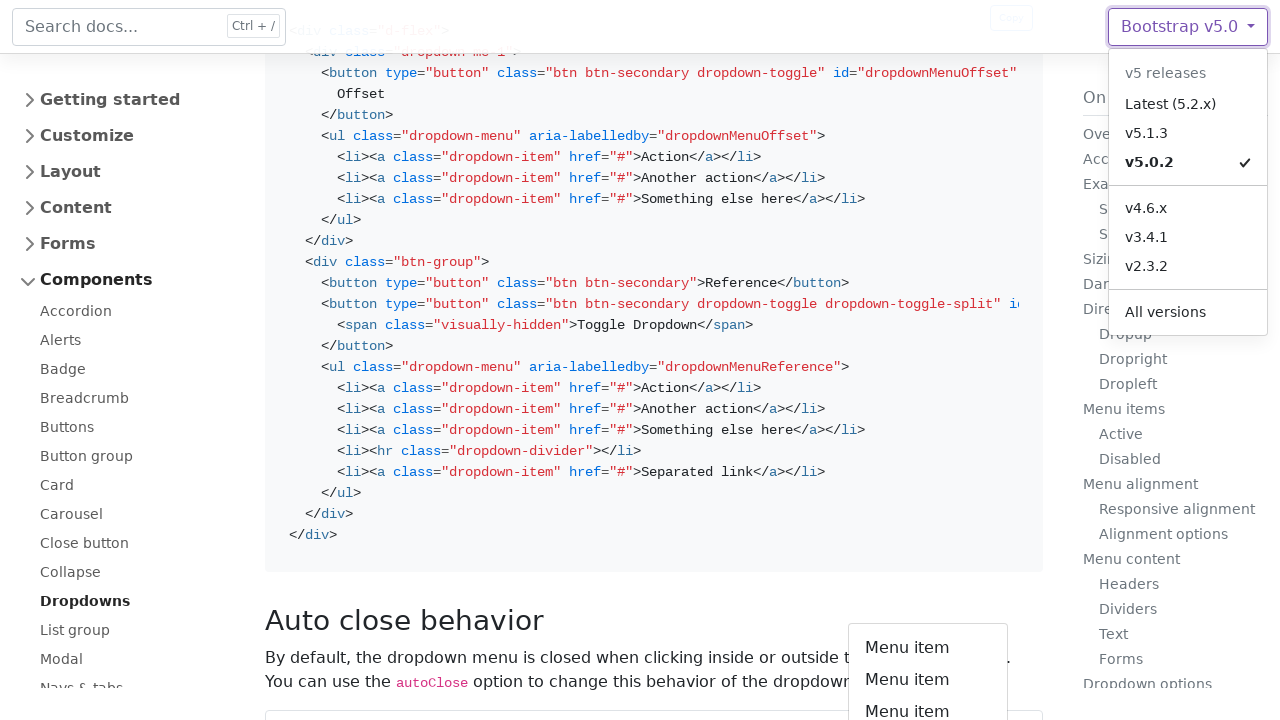

Dropdown menu appeared and became visible
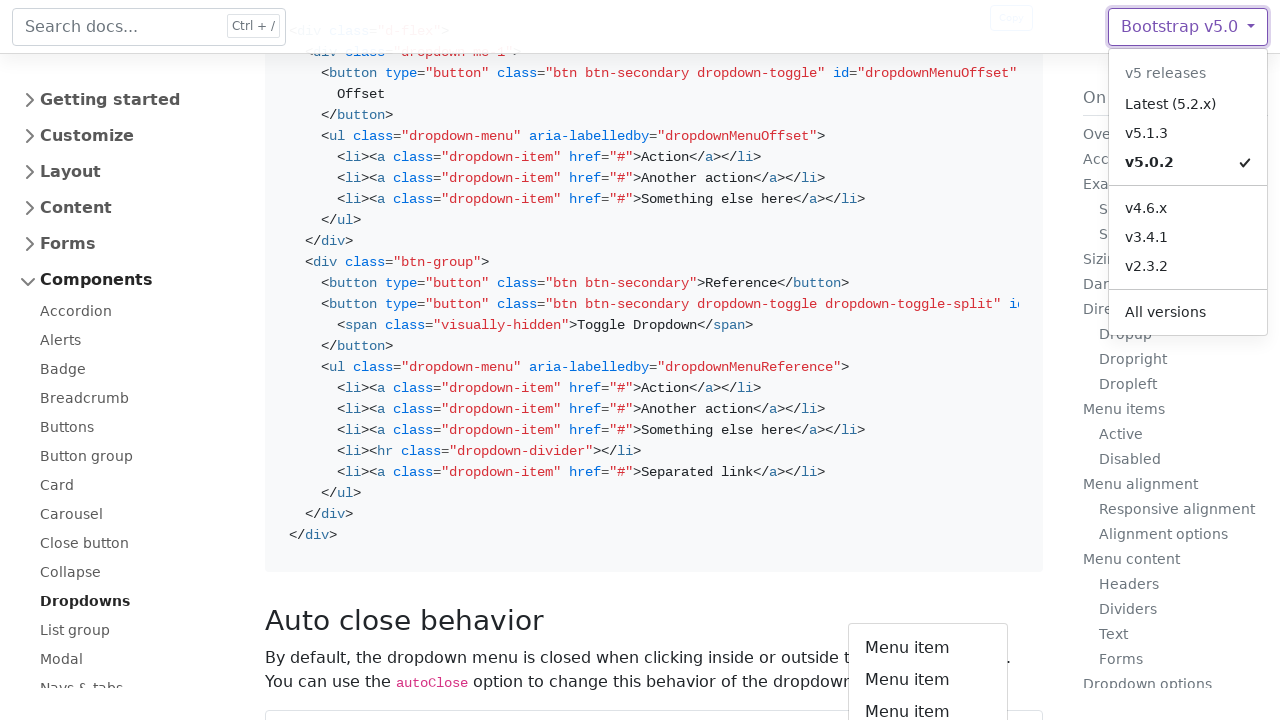

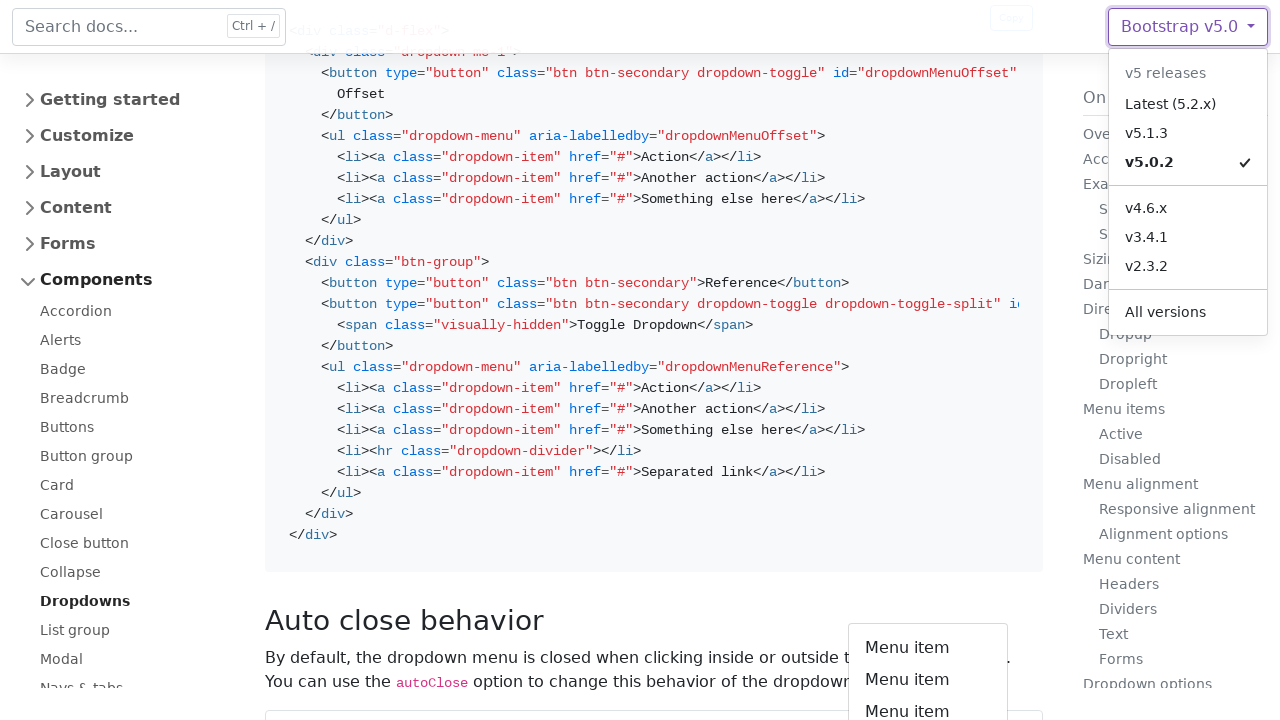